Verifies that the OrangeHRM homepage loads correctly by checking the page title

Starting URL: https://opensource-demo.orangehrmlive.com

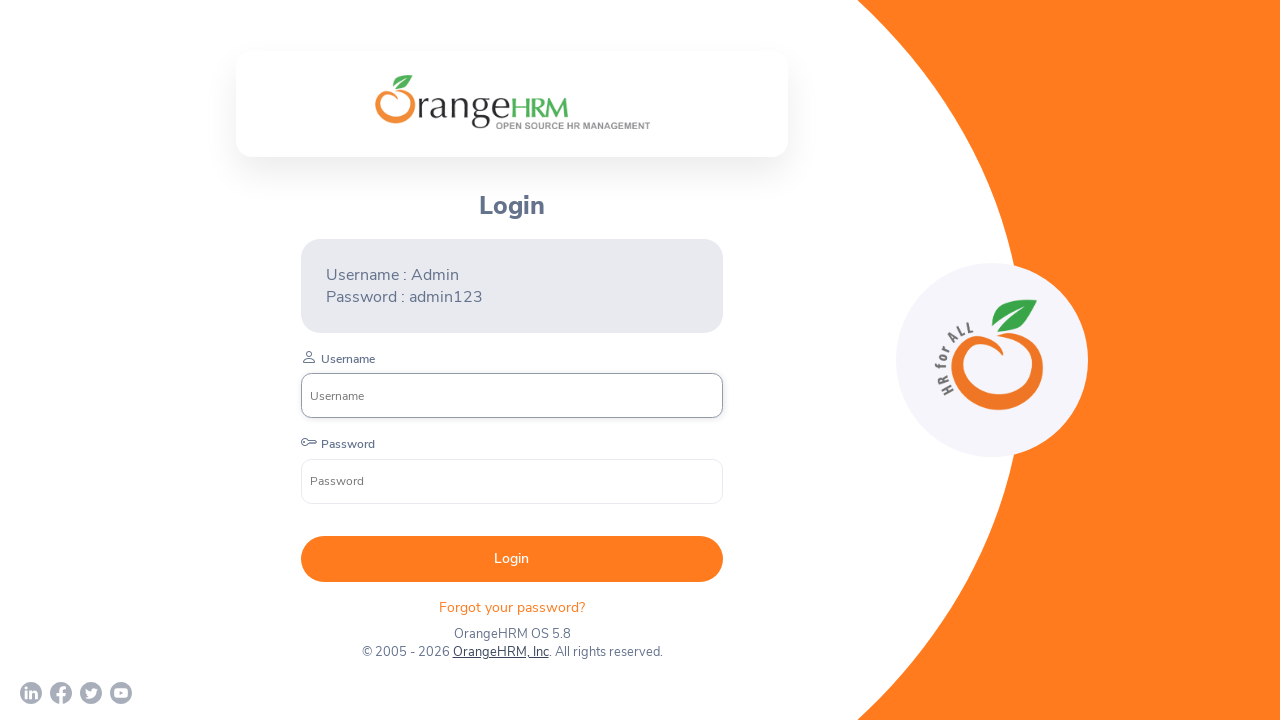

Navigated to OrangeHRM homepage at https://opensource-demo.orangehrmlive.com
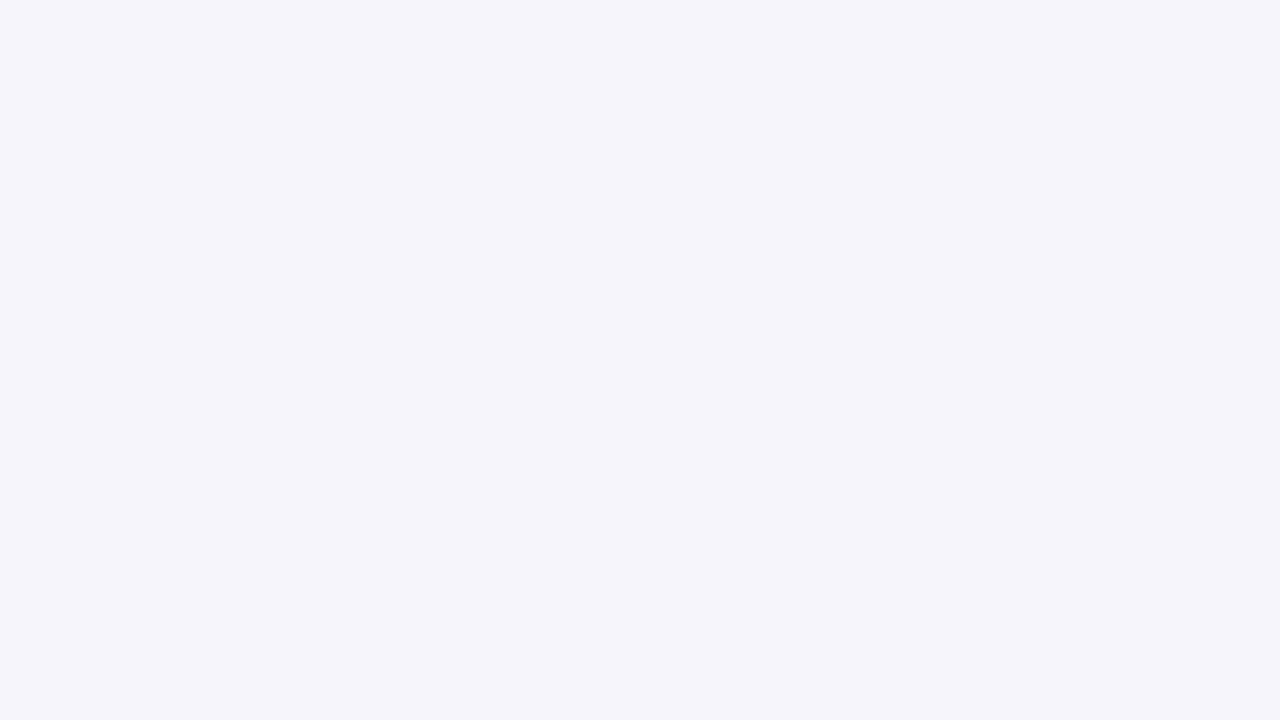

Waited for page to load completely
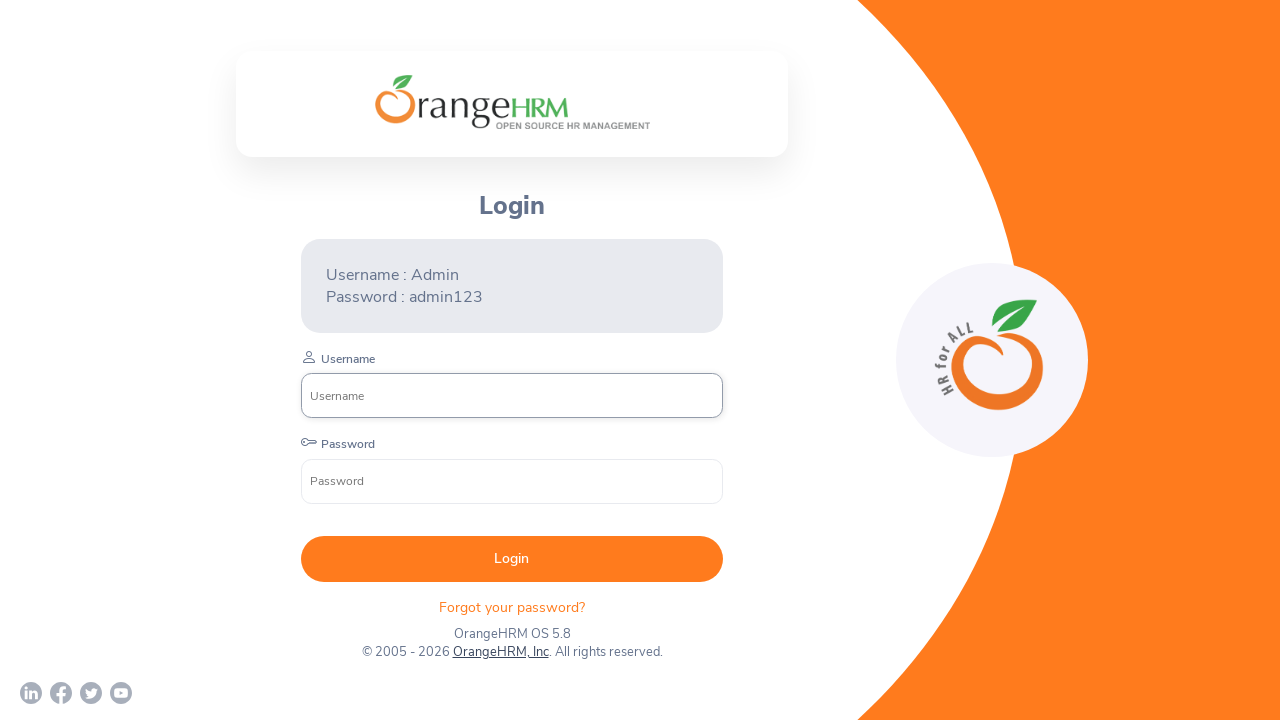

Verified page title is 'OrangeHRM'
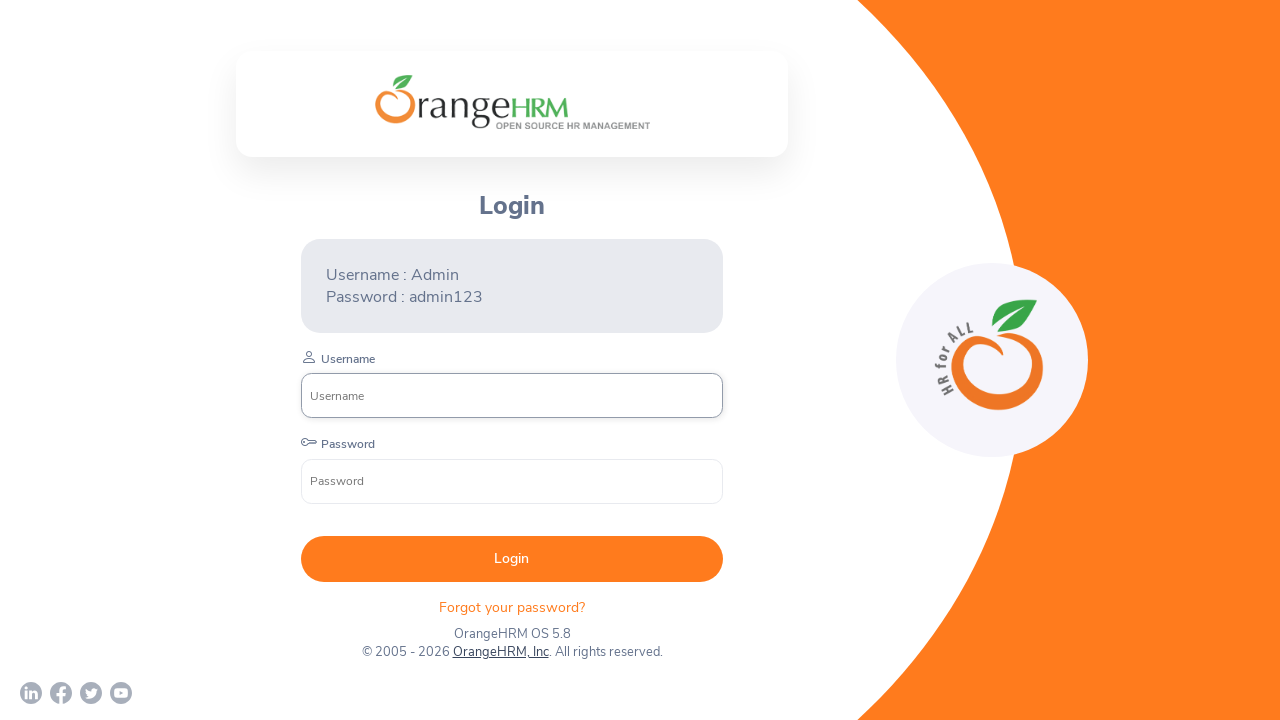

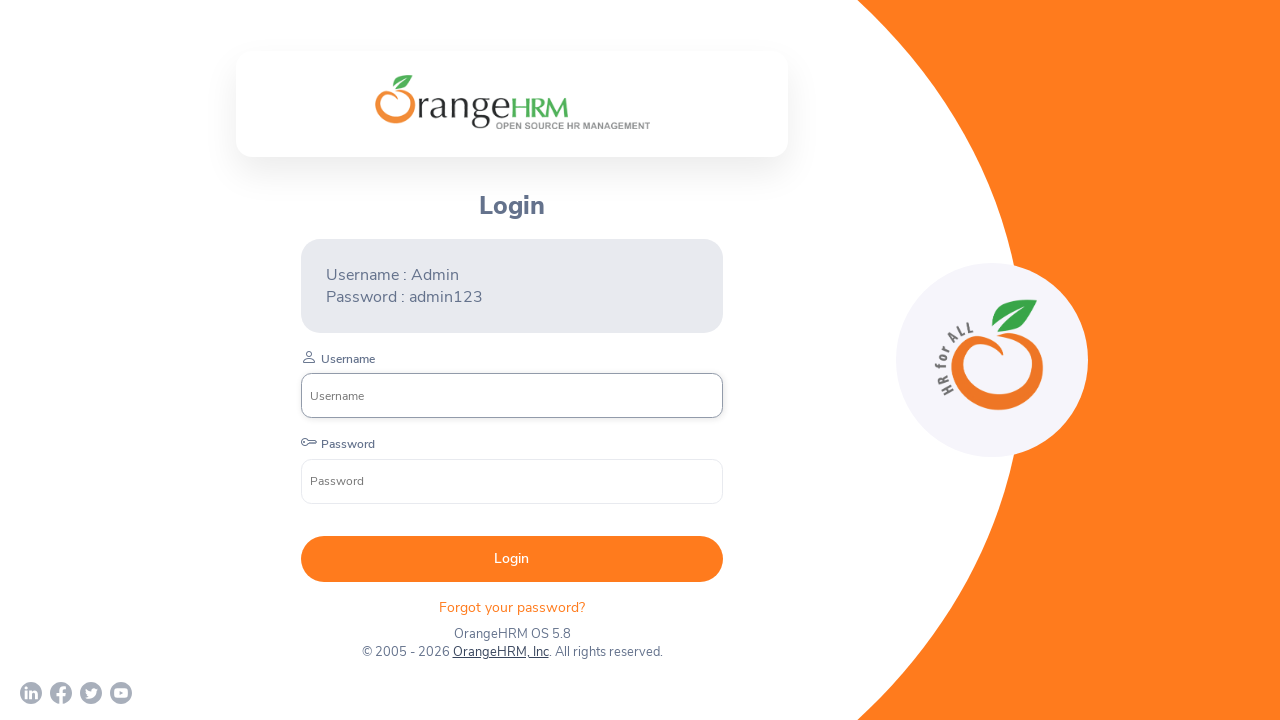